Navigates to jQuery UI Datepicker demo, selects today's date, visits the Support page, returns to Datepicker, and selects a future date from the calendar widget

Starting URL: https://jqueryui.com/

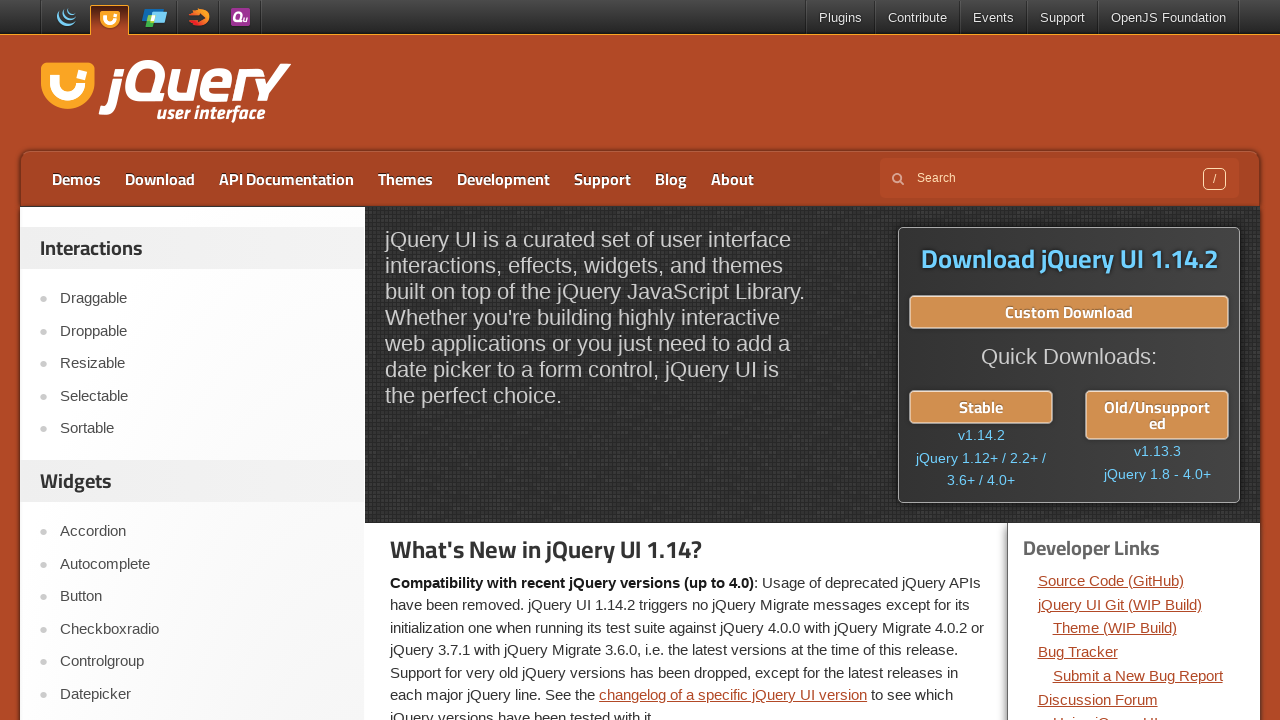

Clicked Datepicker link at (202, 694) on a:has-text('Datepicker')
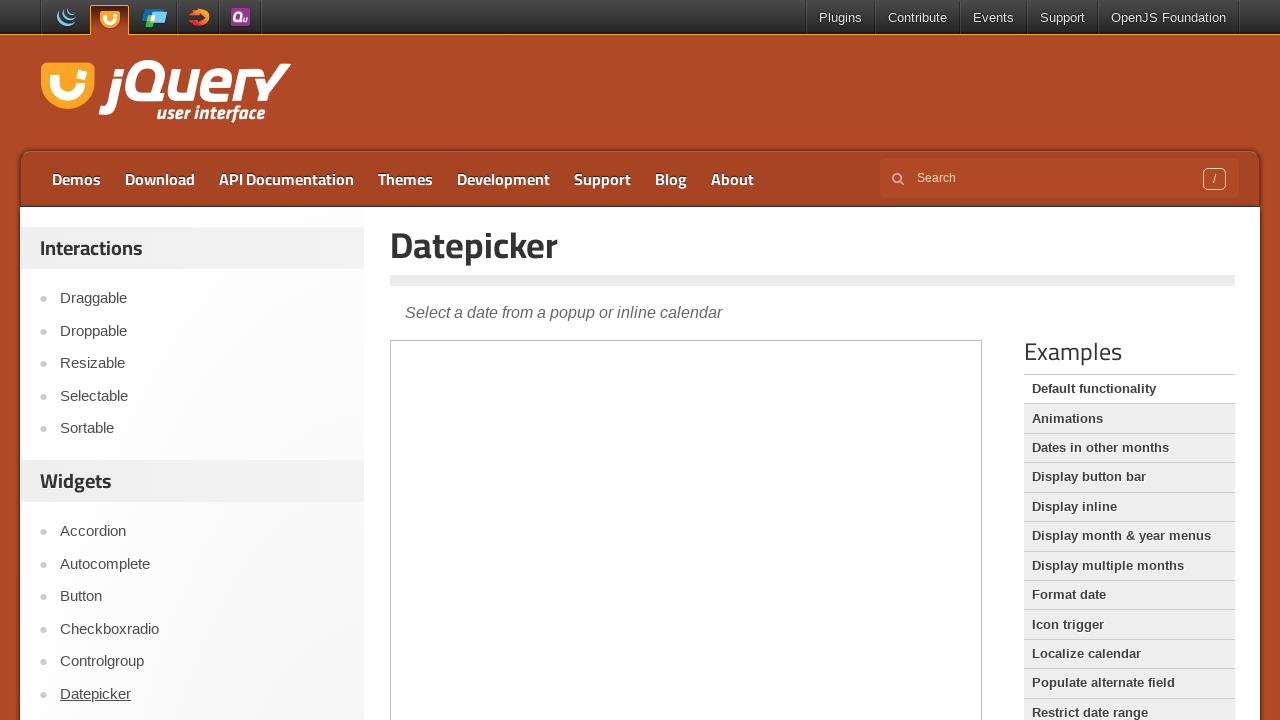

Located demo iframe
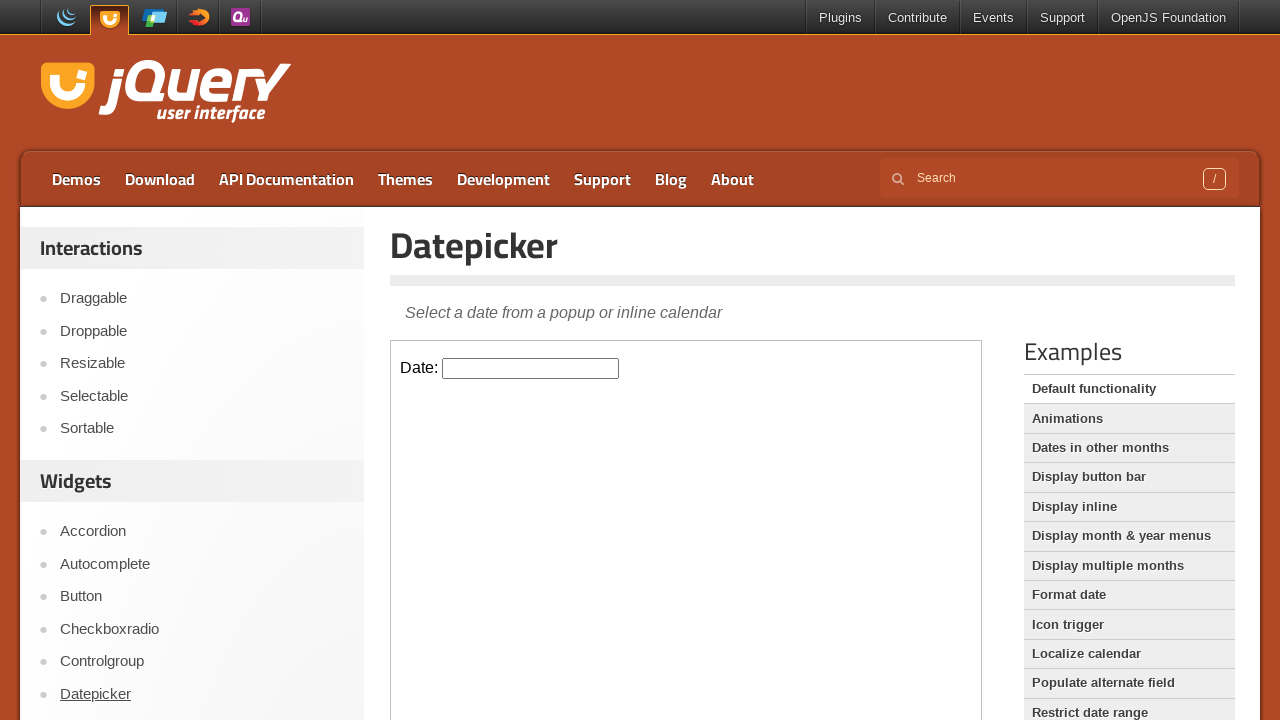

Clicked datepicker input field at (531, 368) on .demo-frame >> internal:control=enter-frame >> #datepicker
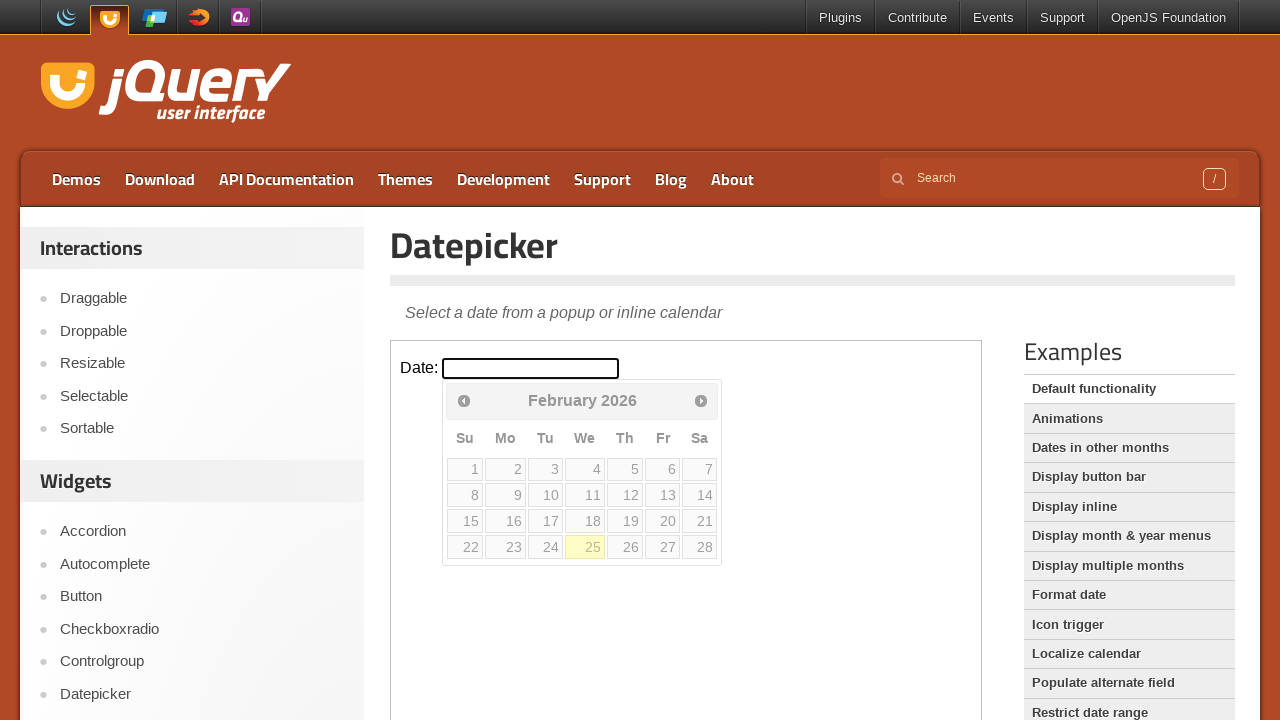

Selected today's date (highlighted state) at (585, 547) on .demo-frame >> internal:control=enter-frame >> .ui-state-default.ui-state-highli
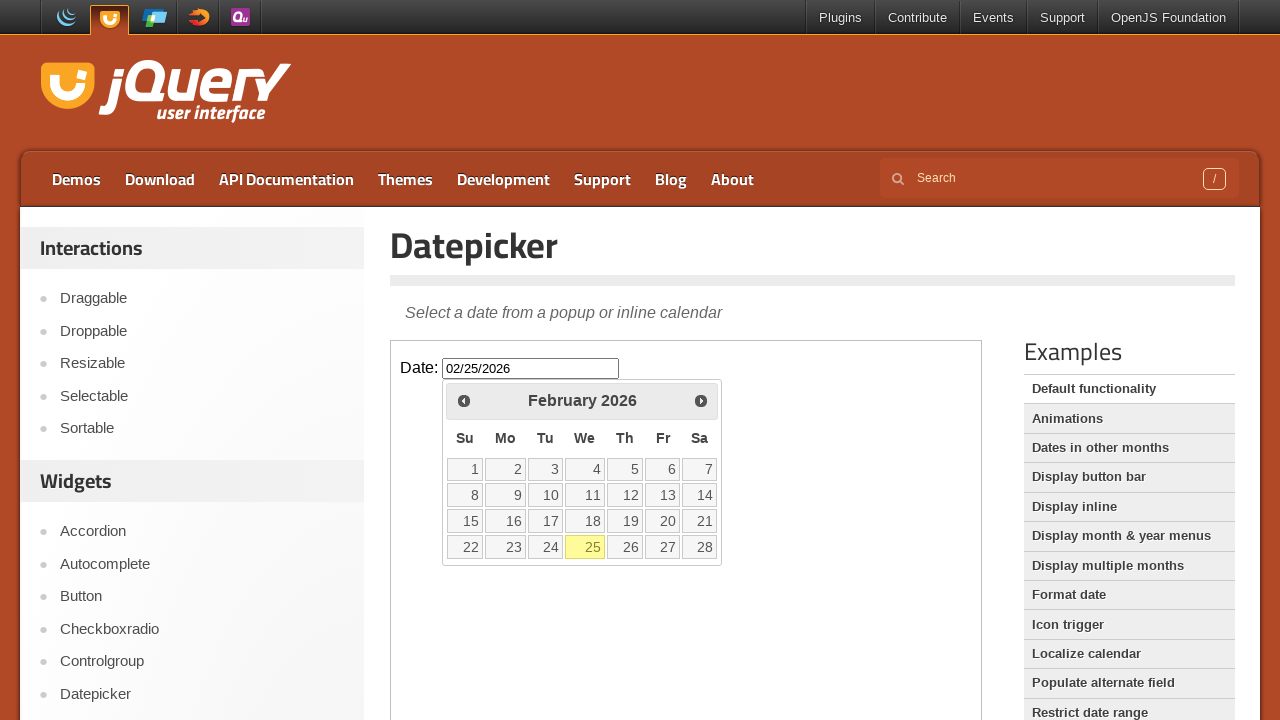

Navigated to Support page at (602, 179) on a[href='https://jqueryui.com/support/']
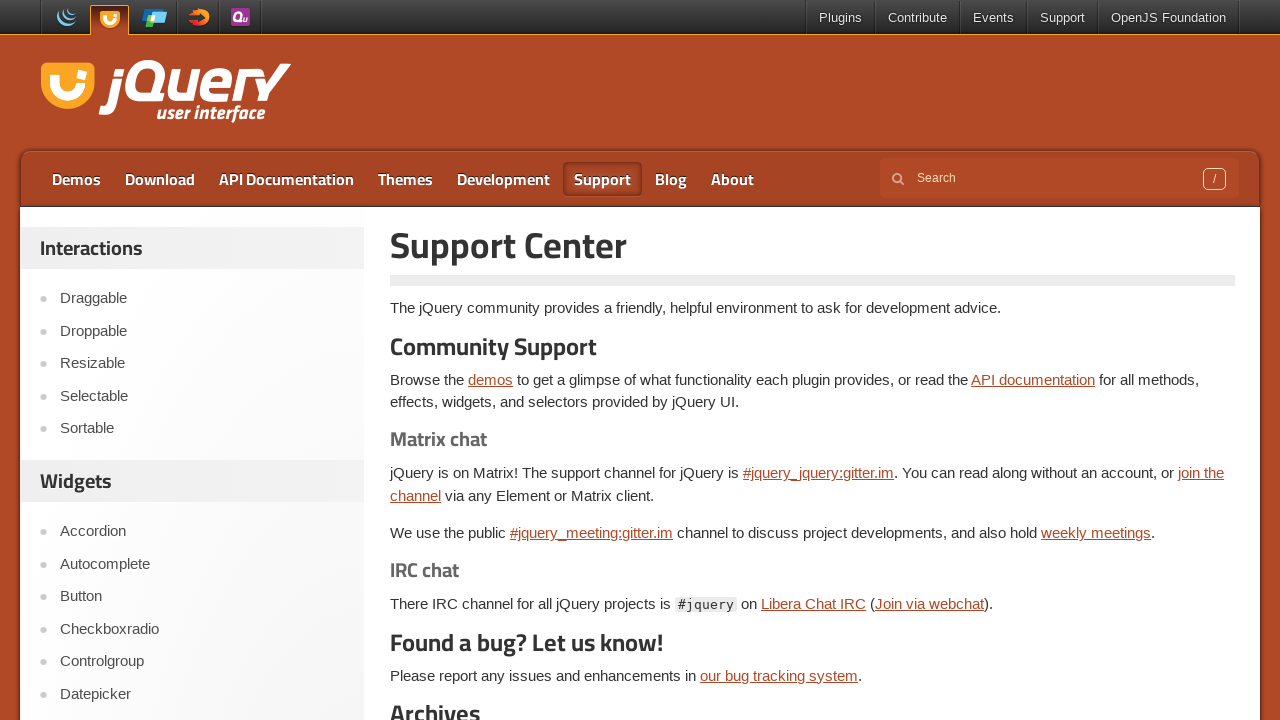

Returned to Datepicker page at (202, 694) on a:has-text('Datepicker')
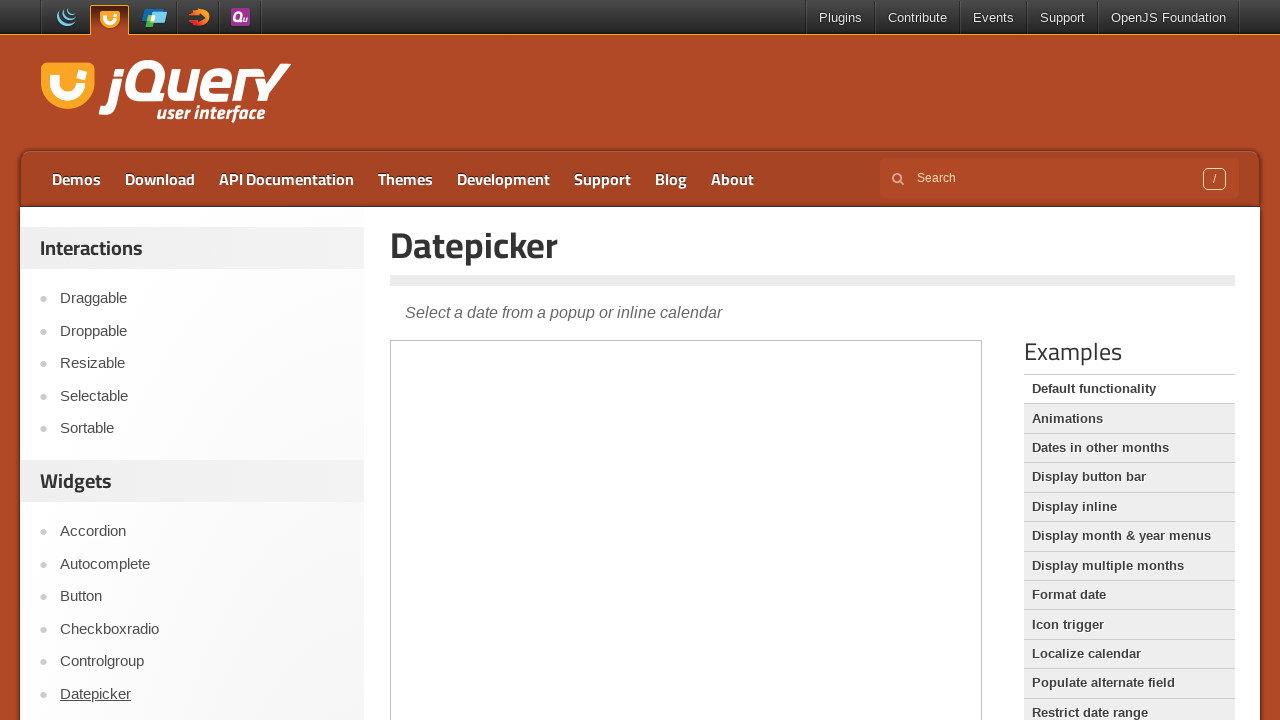

Located demo iframe again
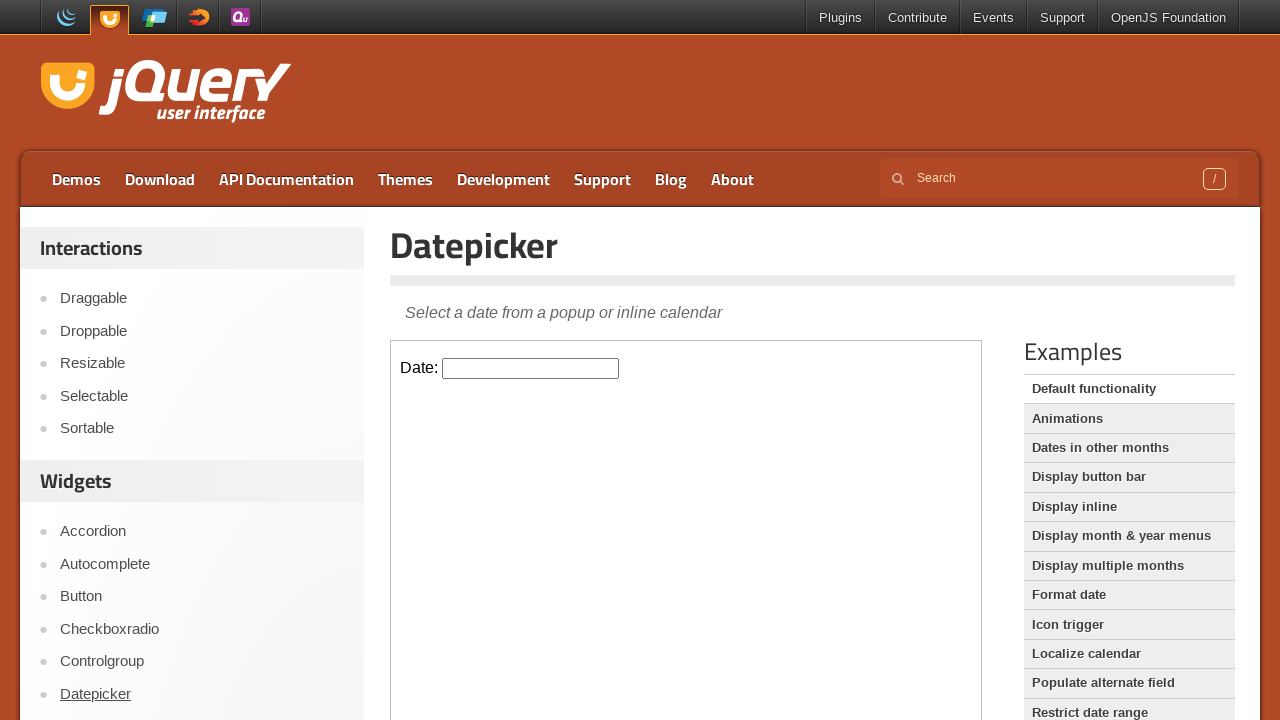

Opened datepicker widget at (531, 368) on .demo-frame >> internal:control=enter-frame >> #datepicker
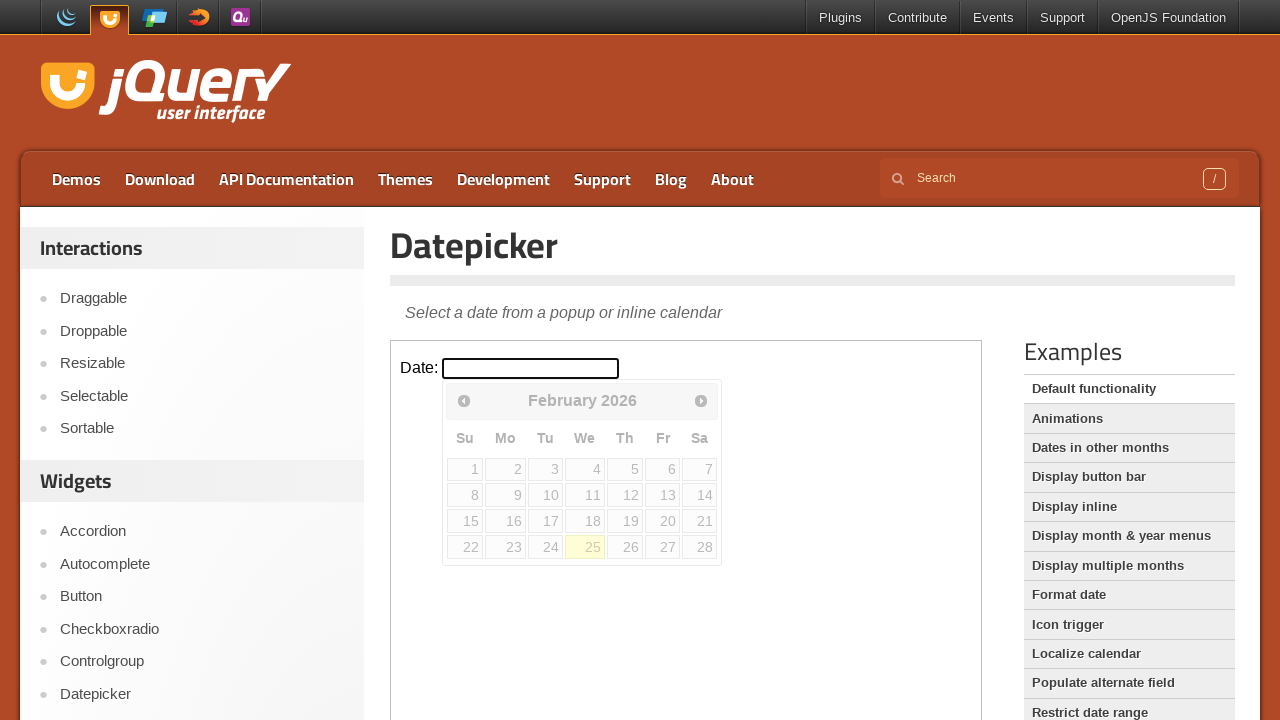

Clicked next month button to navigate forward at (701, 400) on .demo-frame >> internal:control=enter-frame >> .ui-icon.ui-icon-circle-triangle-
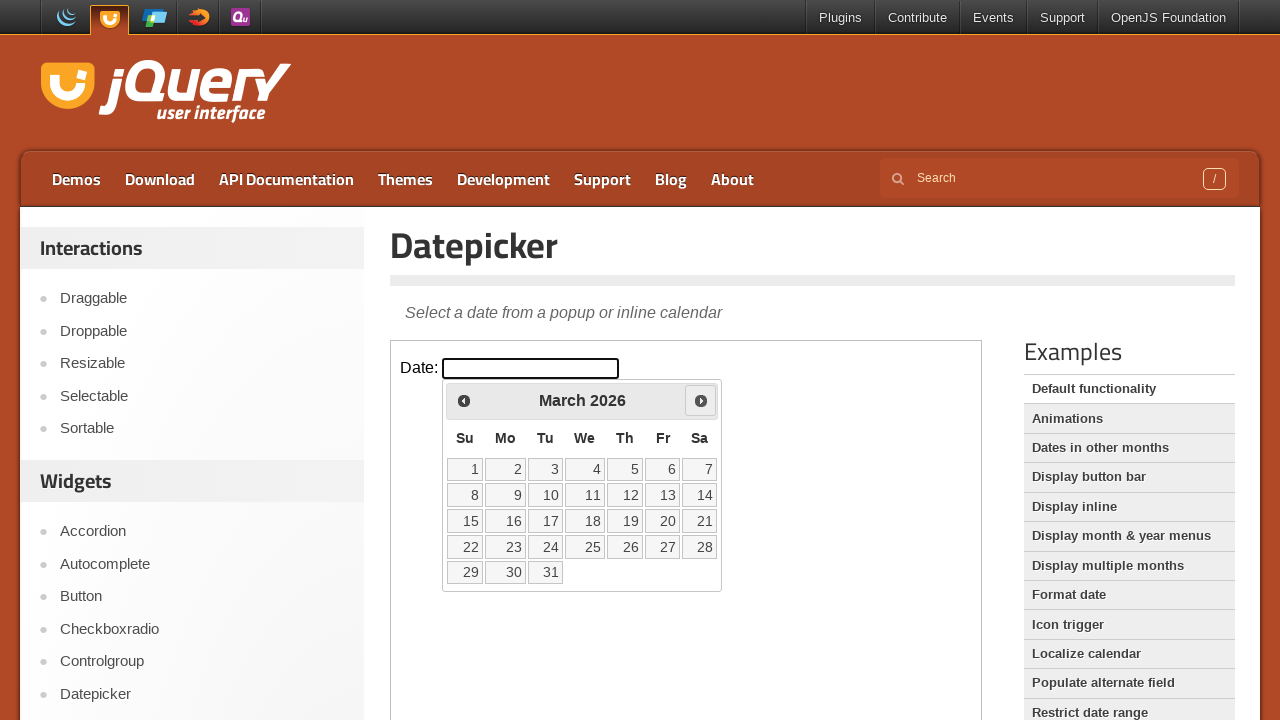

Checked current calendar month: March 2026
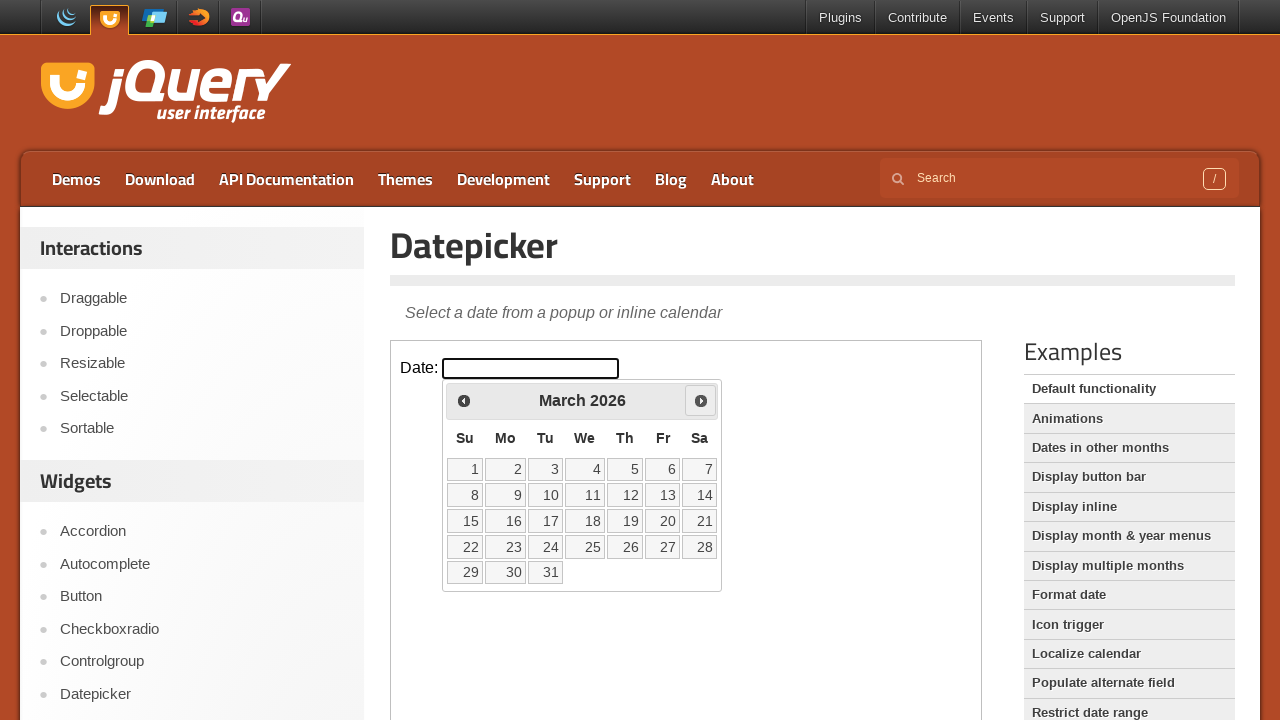

Clicked next month button to navigate forward at (701, 400) on .demo-frame >> internal:control=enter-frame >> .ui-icon.ui-icon-circle-triangle-
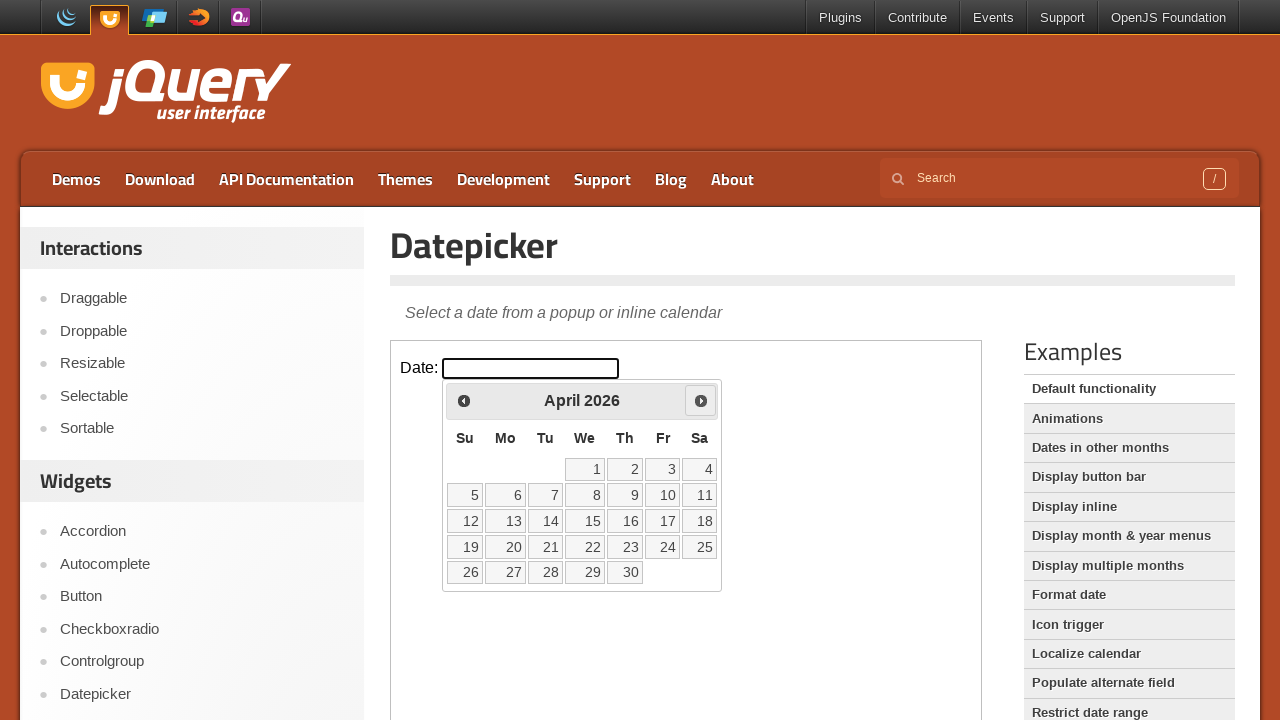

Checked current calendar month: April 2026
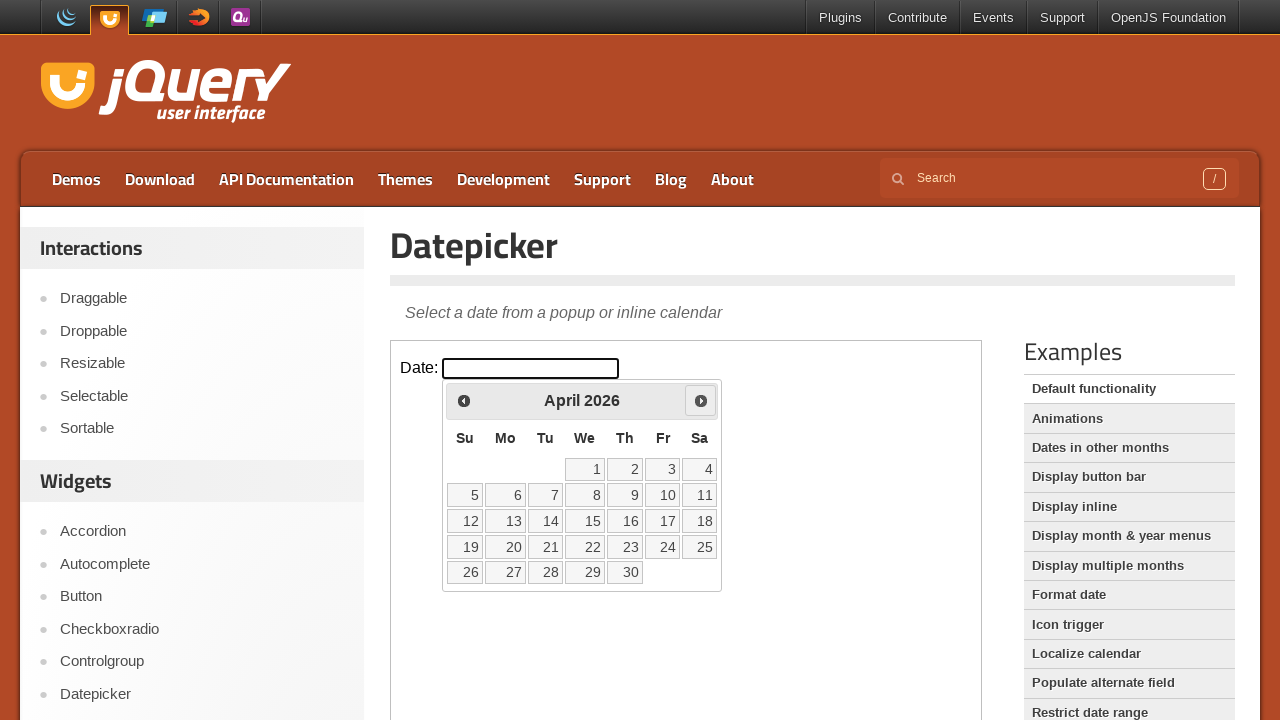

Clicked next month button to navigate forward at (701, 400) on .demo-frame >> internal:control=enter-frame >> .ui-icon.ui-icon-circle-triangle-
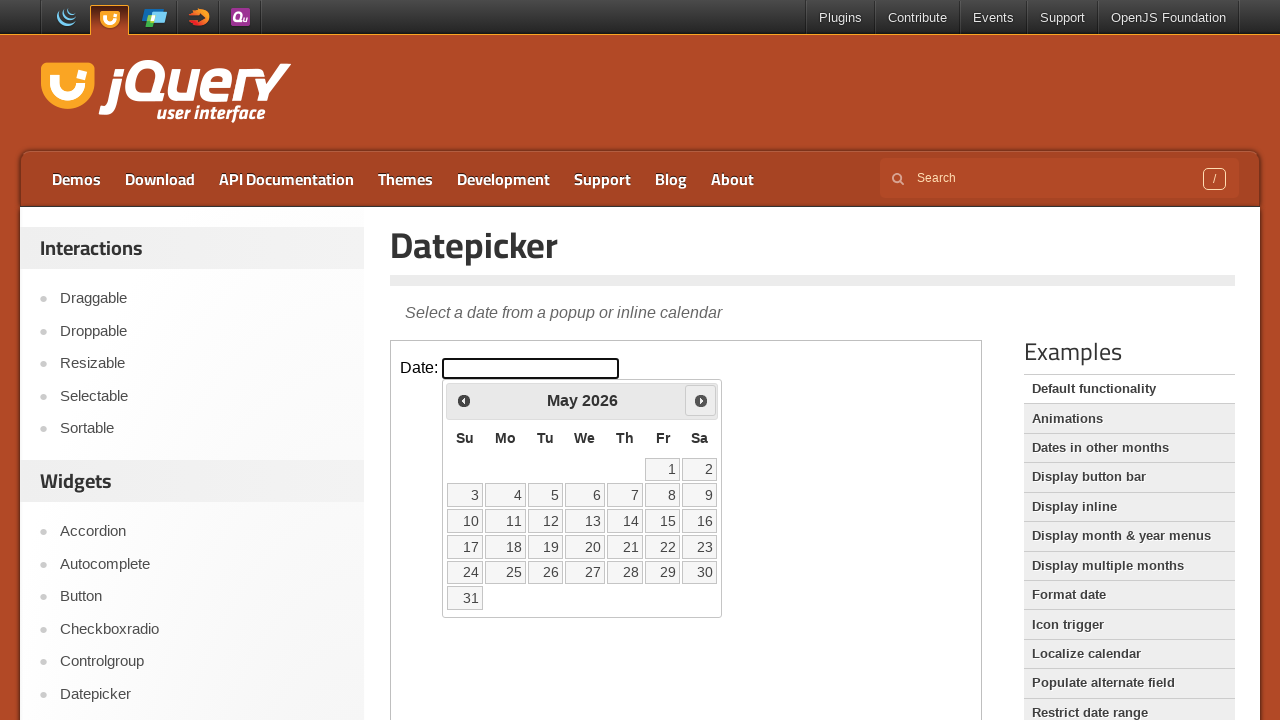

Checked current calendar month: May 2026
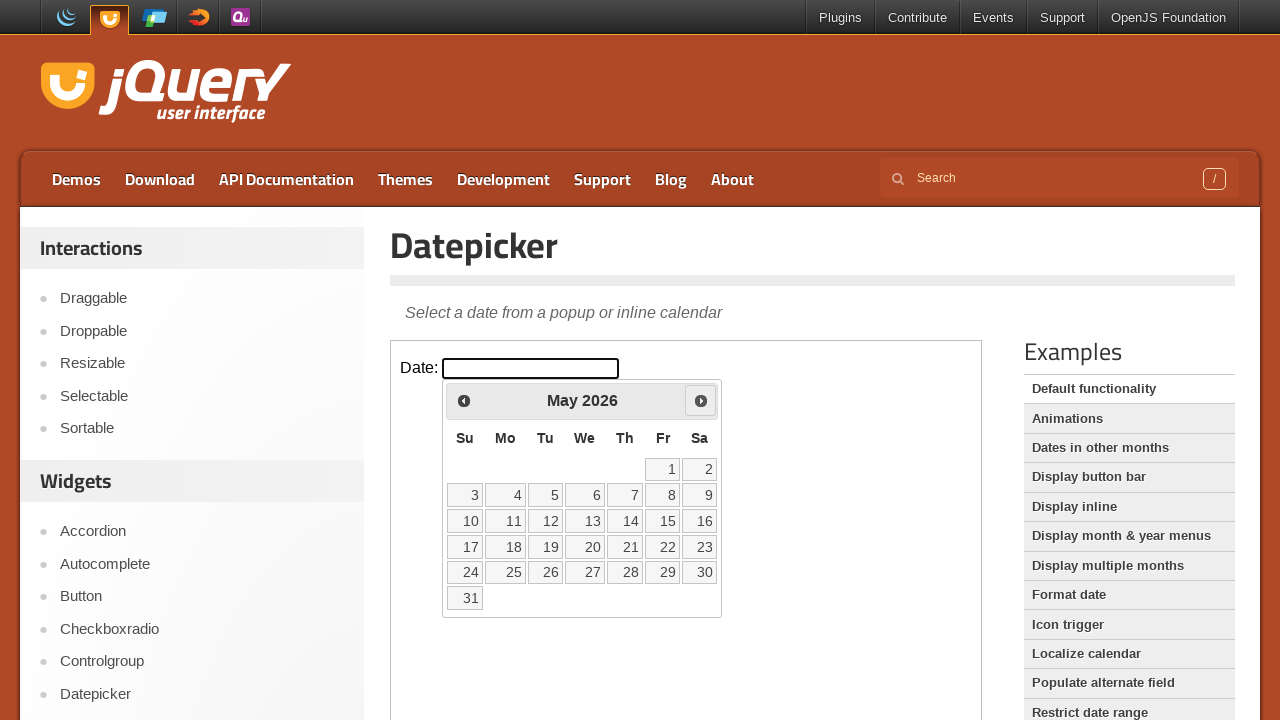

Clicked next month button to navigate forward at (701, 400) on .demo-frame >> internal:control=enter-frame >> .ui-icon.ui-icon-circle-triangle-
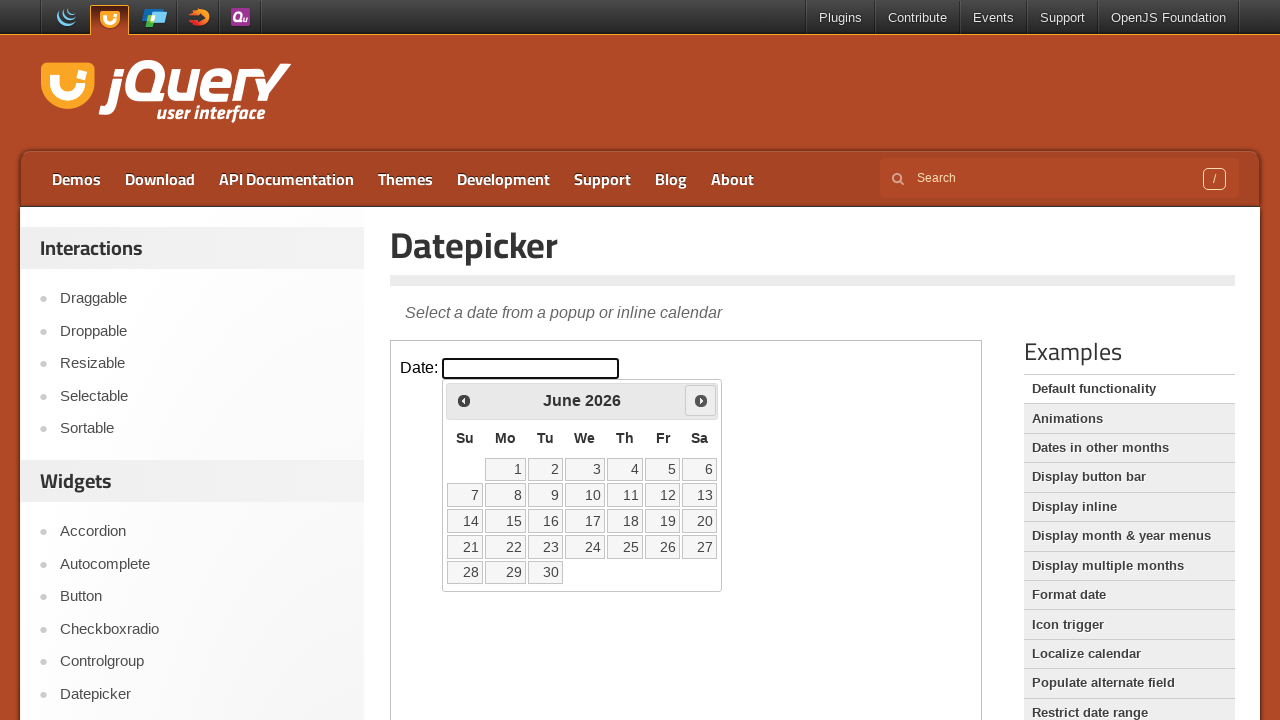

Checked current calendar month: June 2026
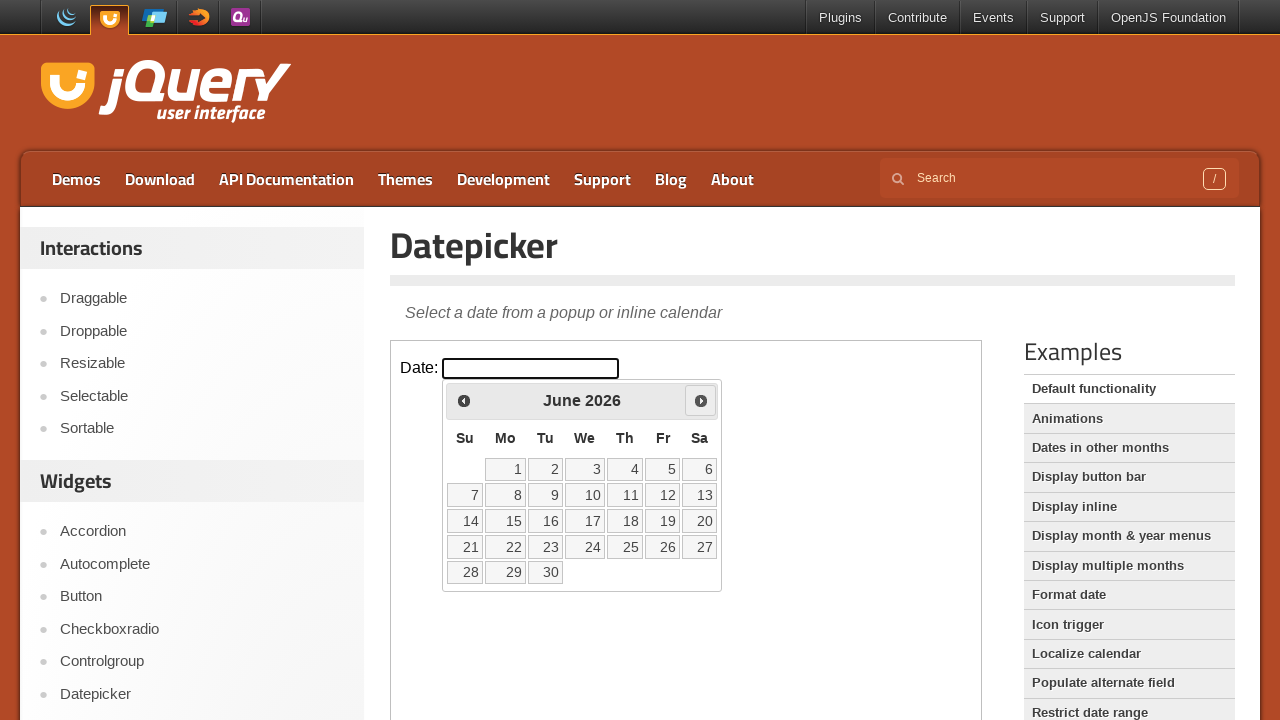

Clicked next month button to navigate forward at (701, 400) on .demo-frame >> internal:control=enter-frame >> .ui-icon.ui-icon-circle-triangle-
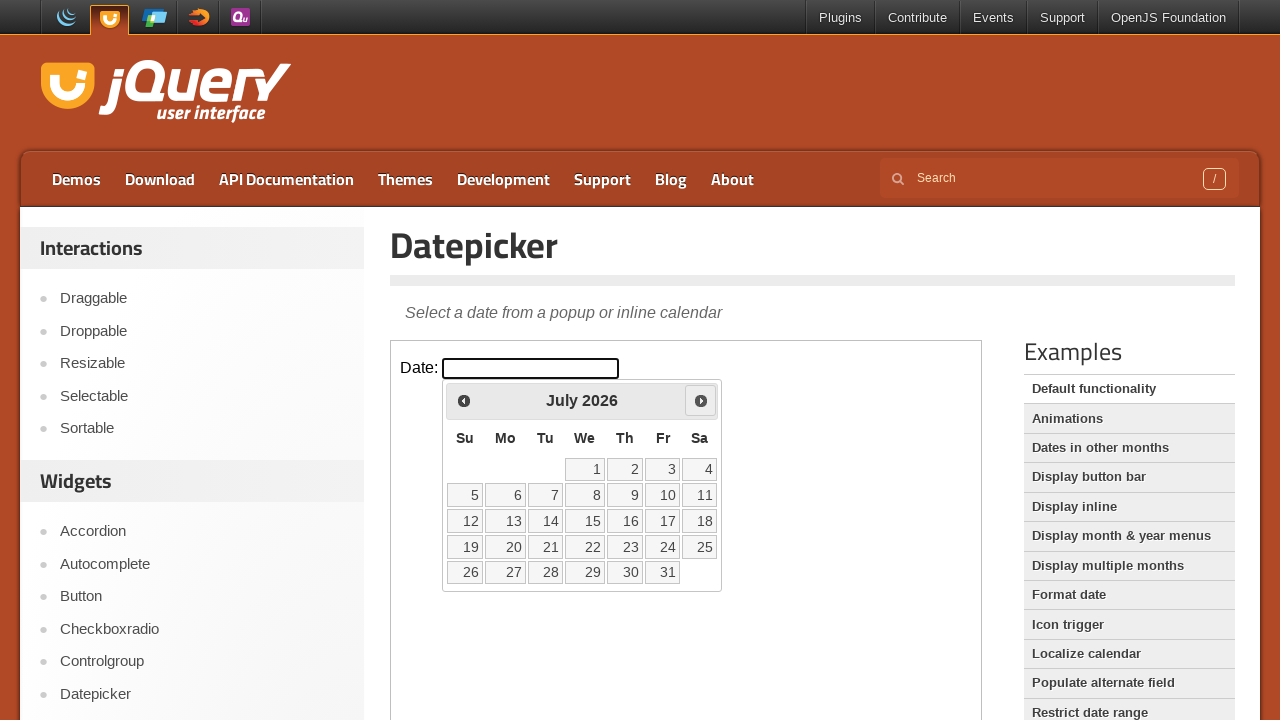

Checked current calendar month: July 2026
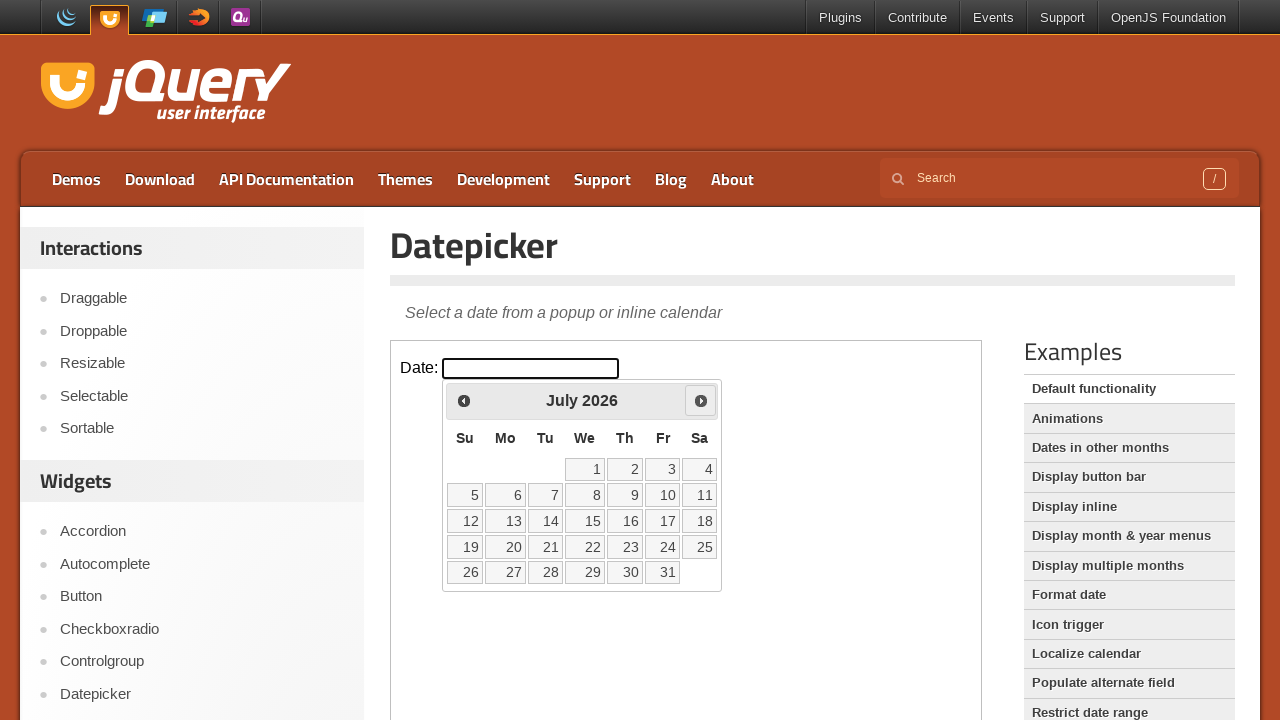

Clicked next month button to navigate forward at (701, 400) on .demo-frame >> internal:control=enter-frame >> .ui-icon.ui-icon-circle-triangle-
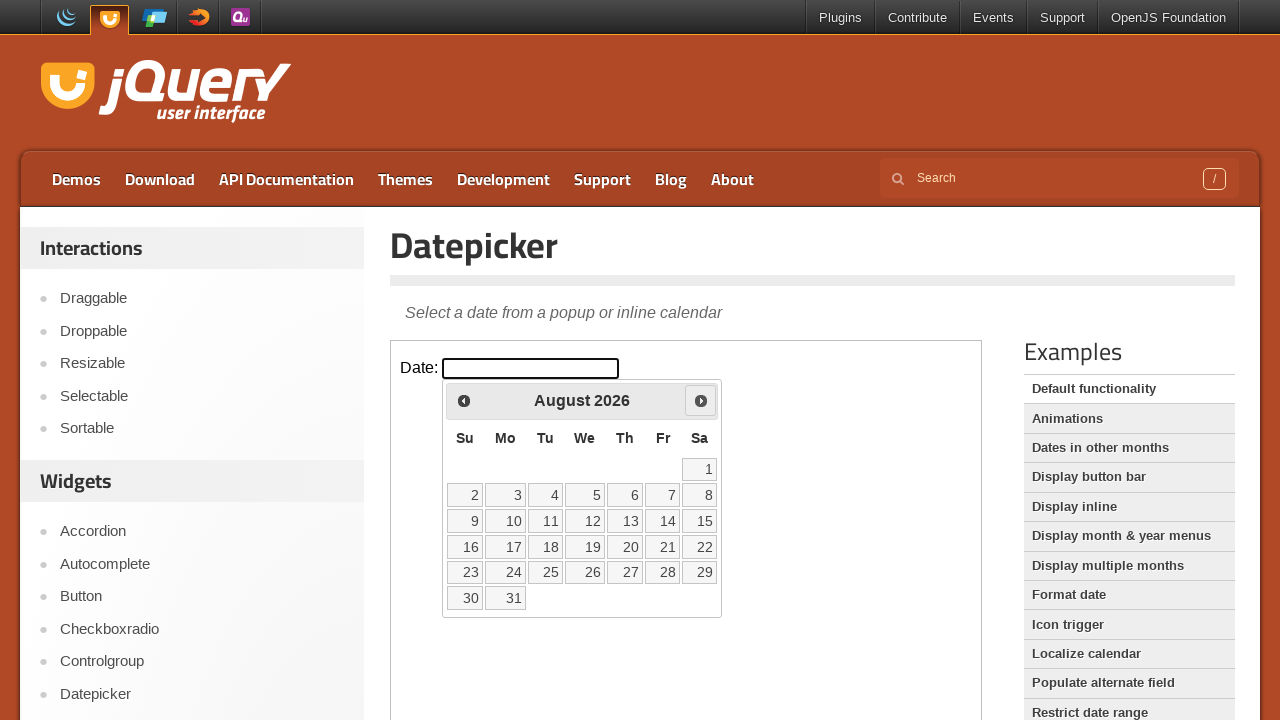

Checked current calendar month: August 2026
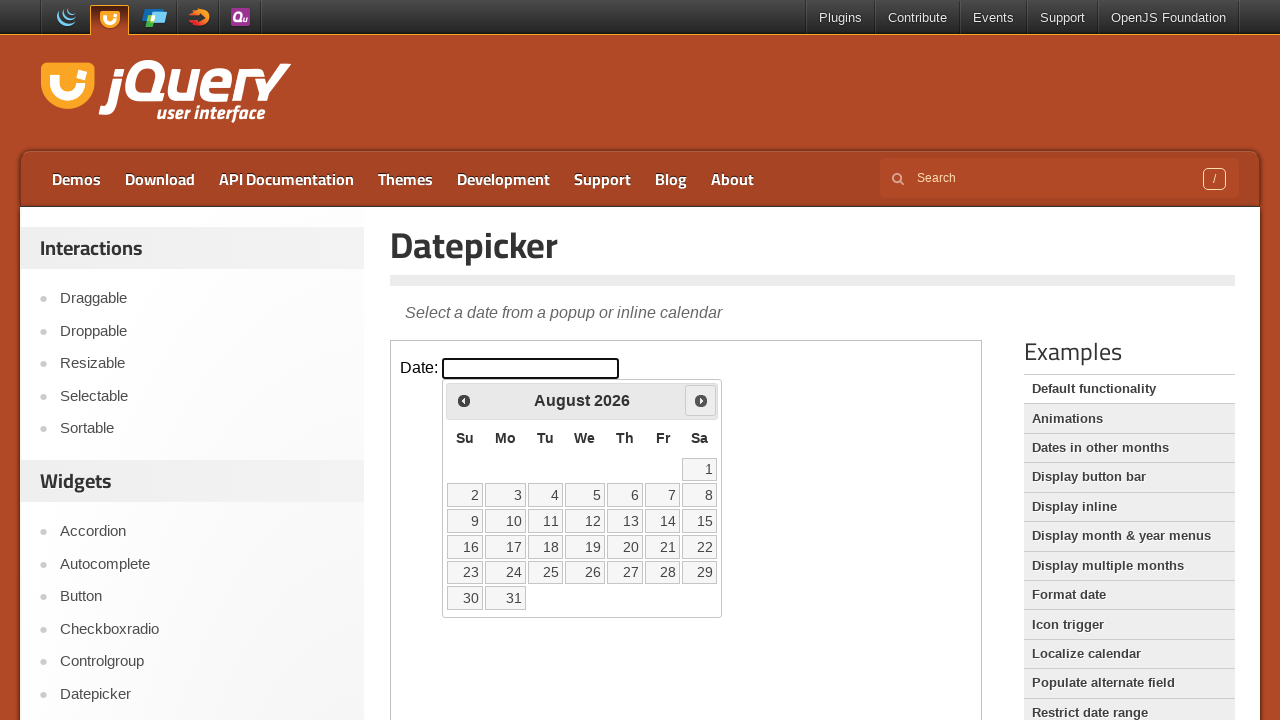

Selected day 15 from the future date calendar at (700, 521) on .demo-frame >> internal:control=enter-frame >> td[data-handler='selectDay'] a:ha
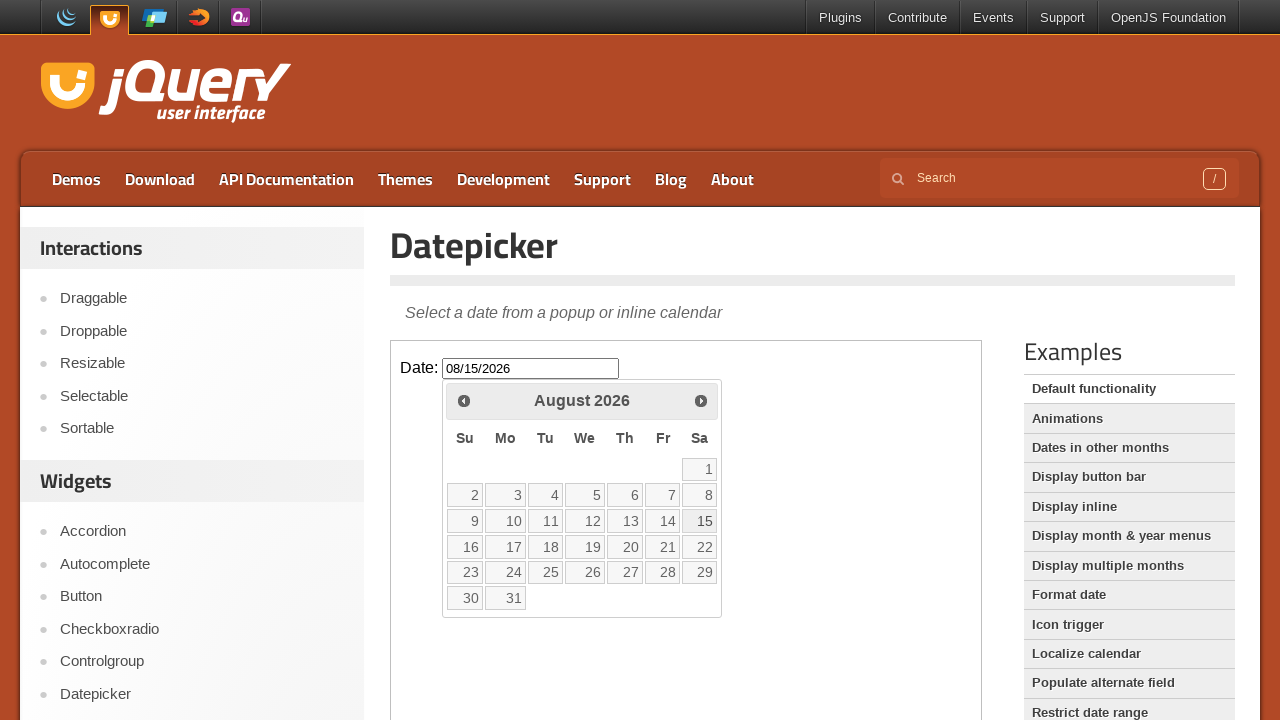

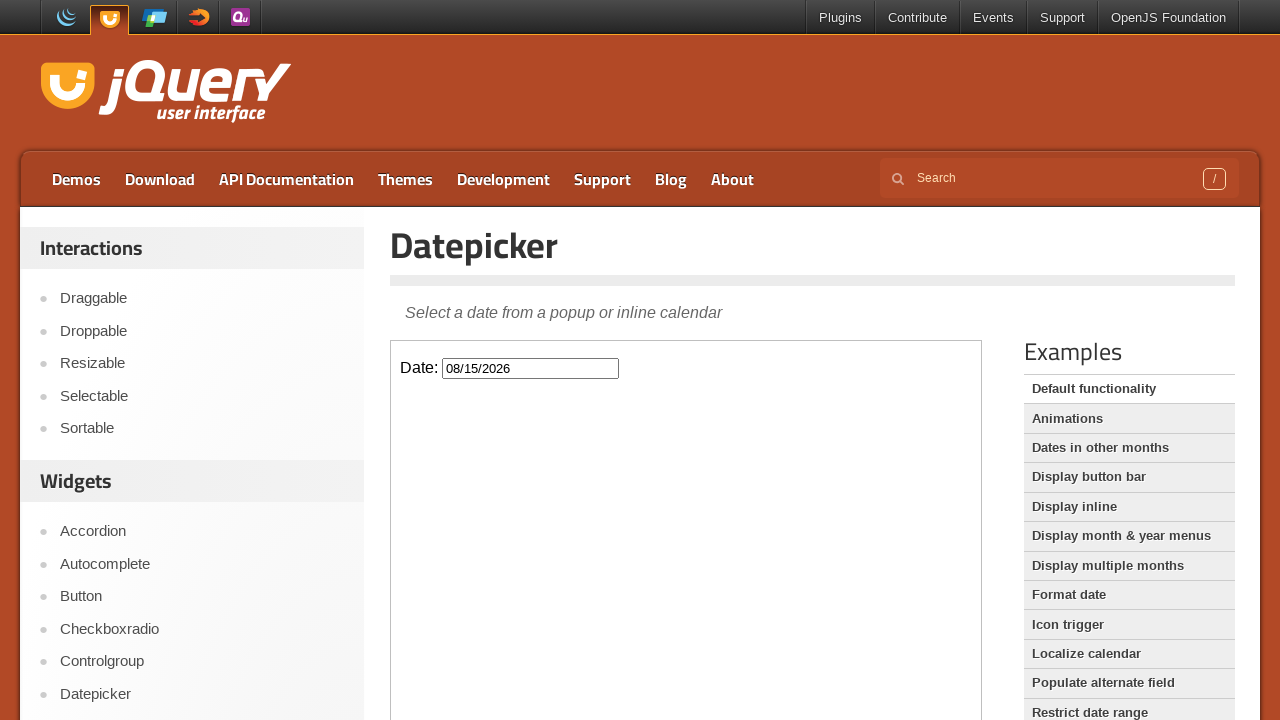